Tests dynamic content loading by clicking a start button and waiting for dynamically loaded text to appear

Starting URL: https://the-internet.herokuapp.com/dynamic_loading/1

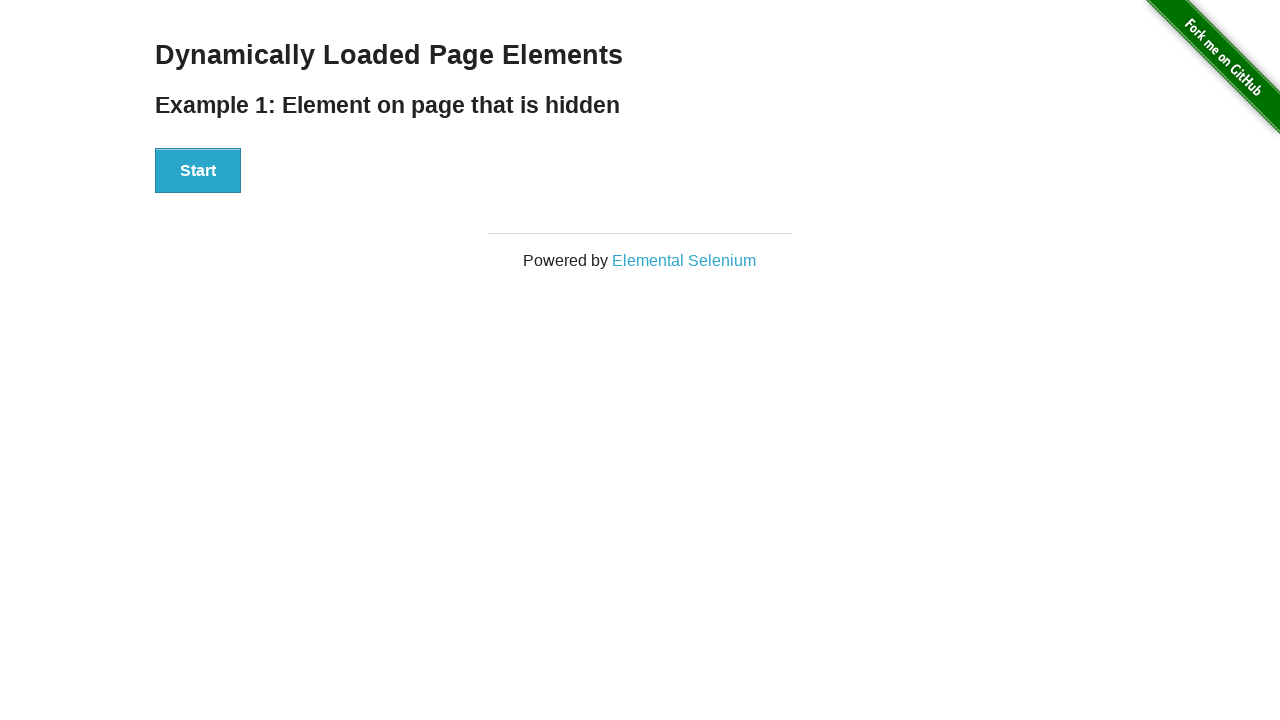

Clicked start button to trigger dynamic content loading at (198, 171) on #start > button:nth-child(1)
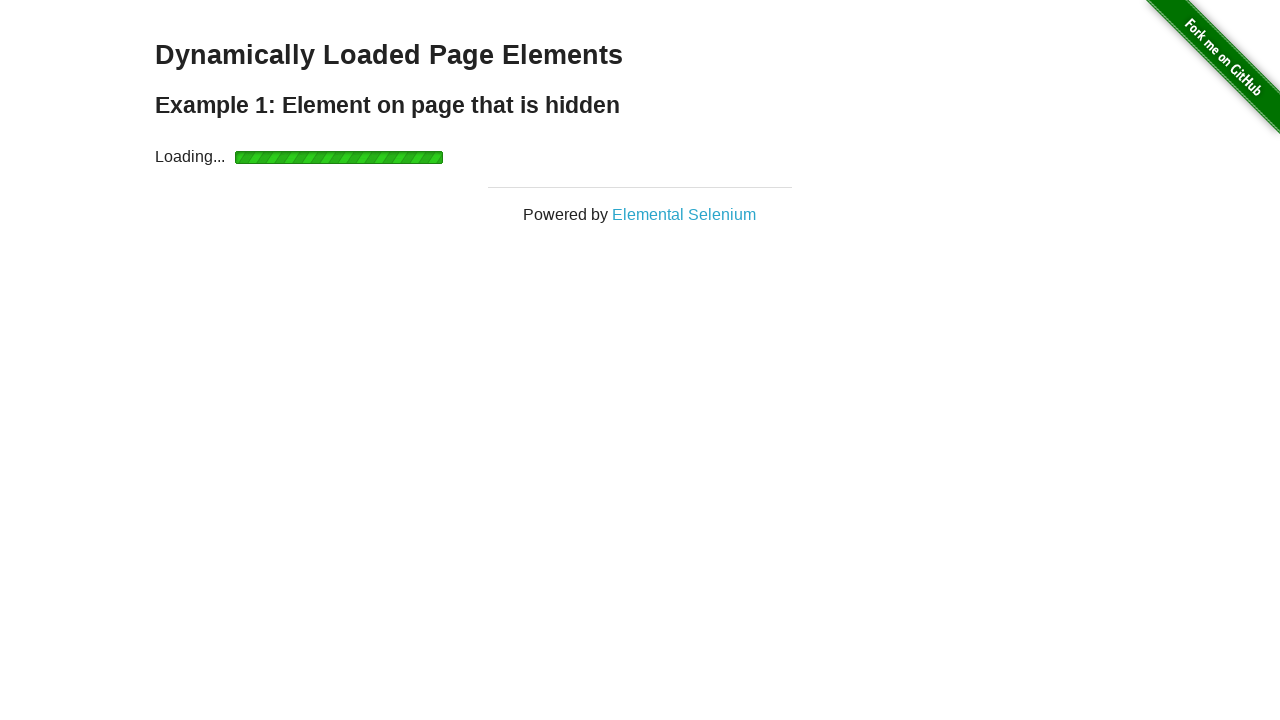

Dynamic text 'Hello World!' loaded and appeared on page
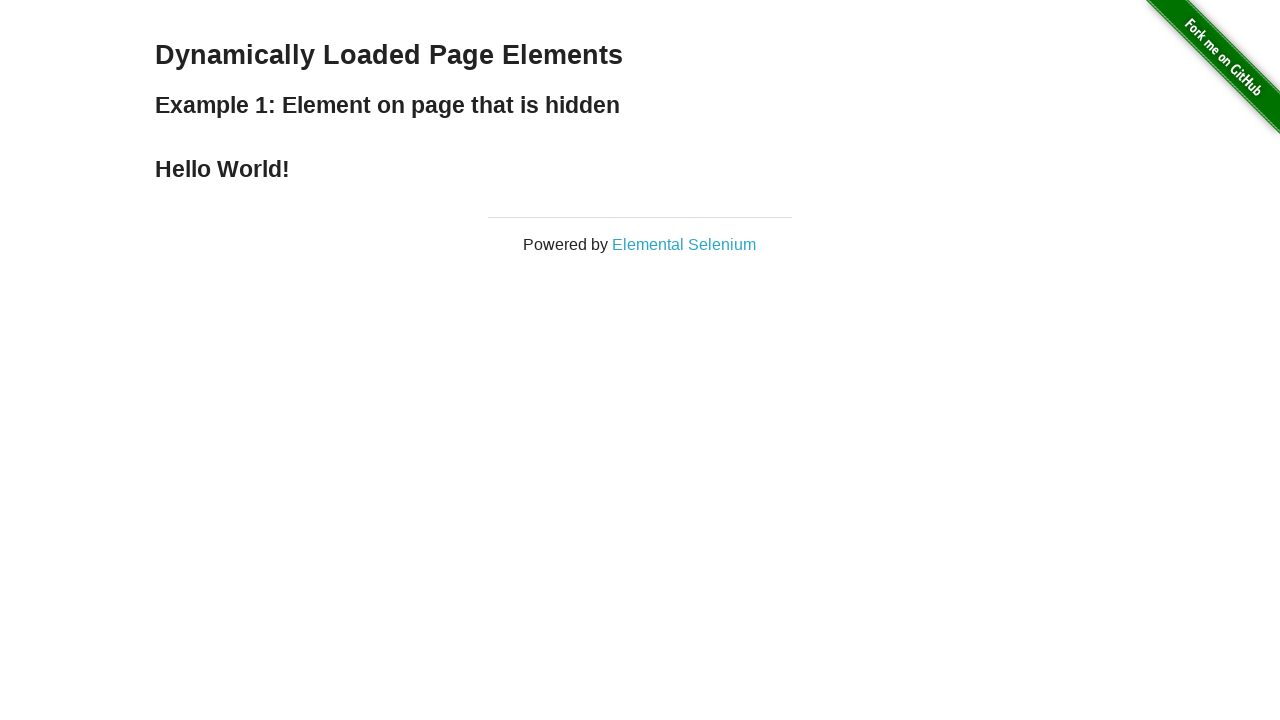

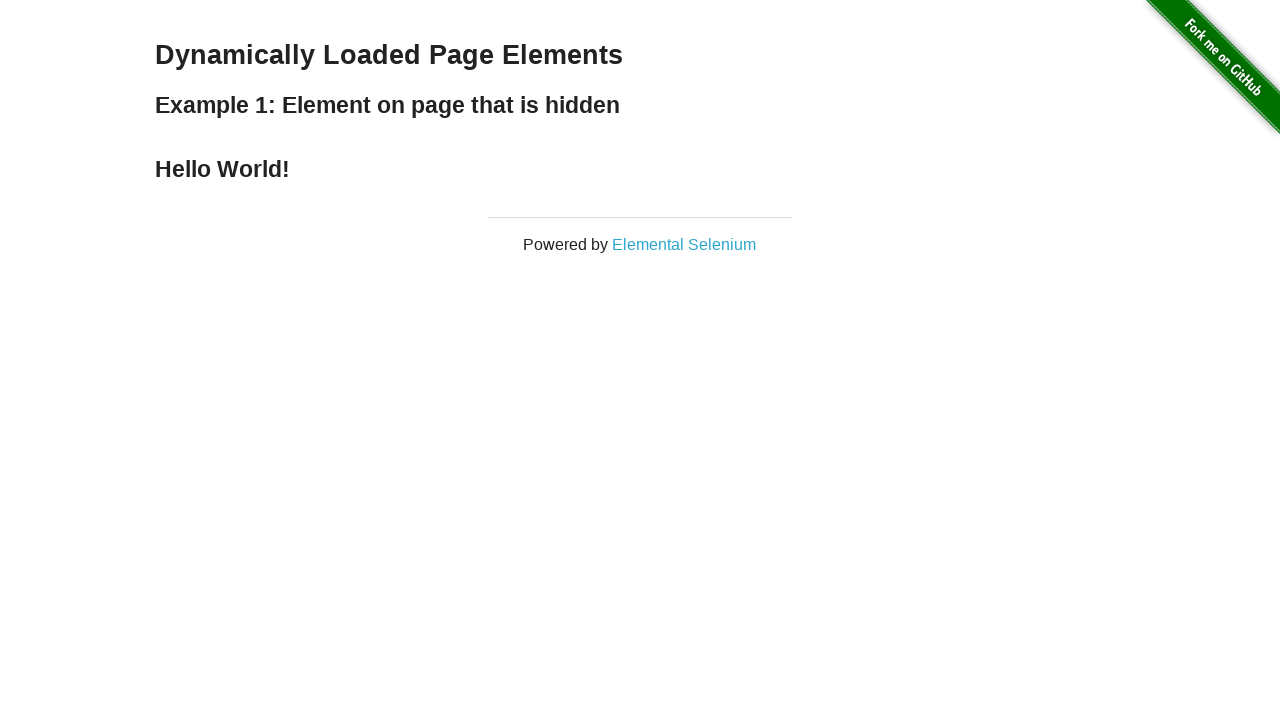